Tests navigating to microsoft.com and clicking on an element with id 'foobar' using unittest.TestCase

Starting URL: https://microsoft.com

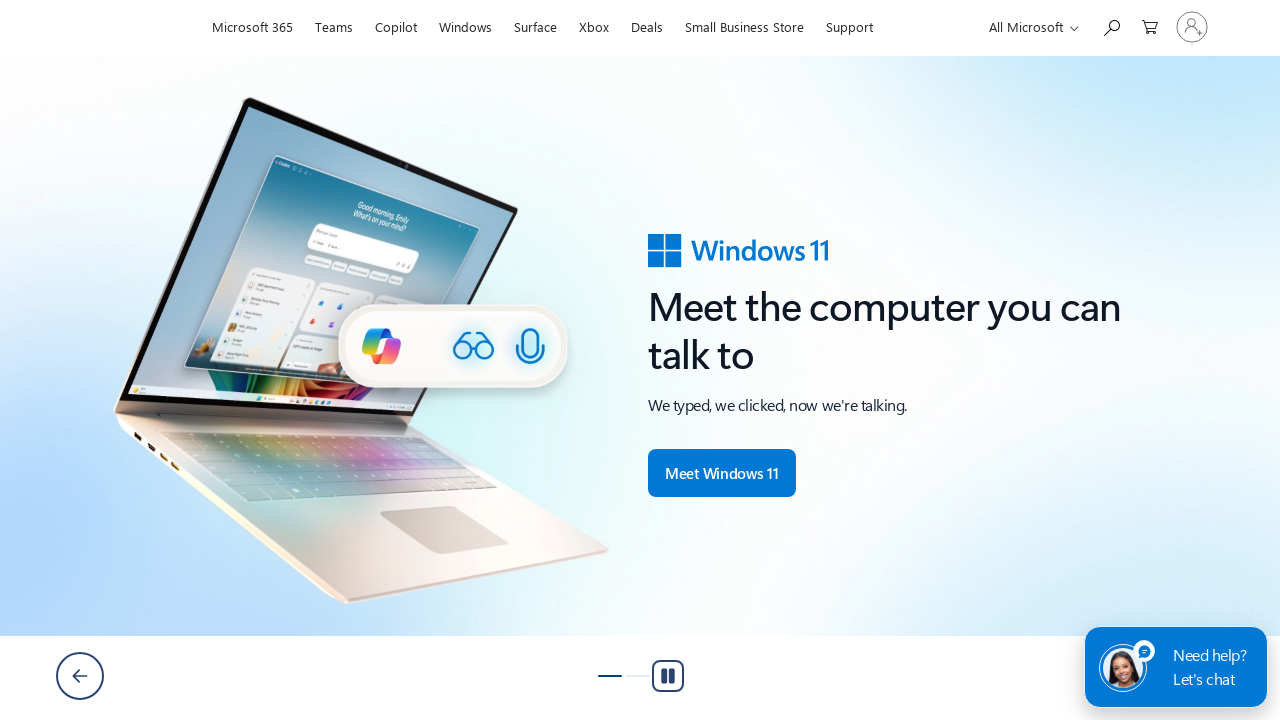

Waited for page to load (domcontentloaded state)
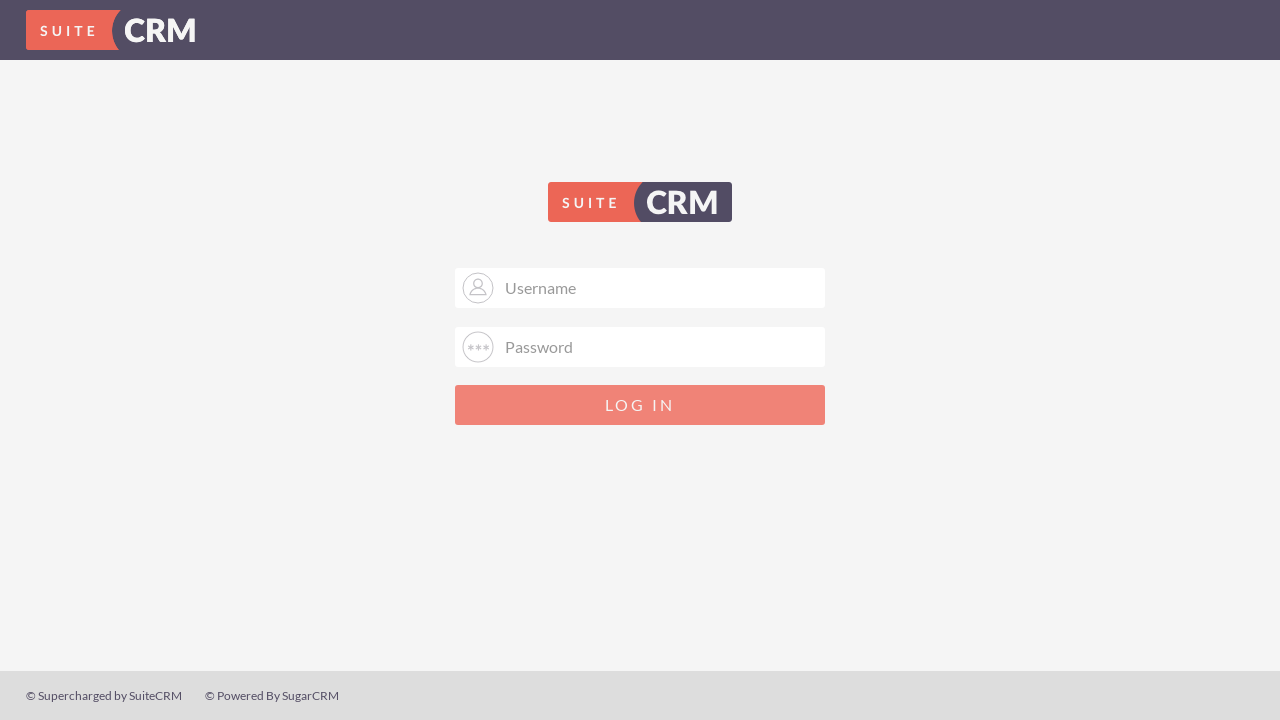

Verified page title is 'SuiteCRM'
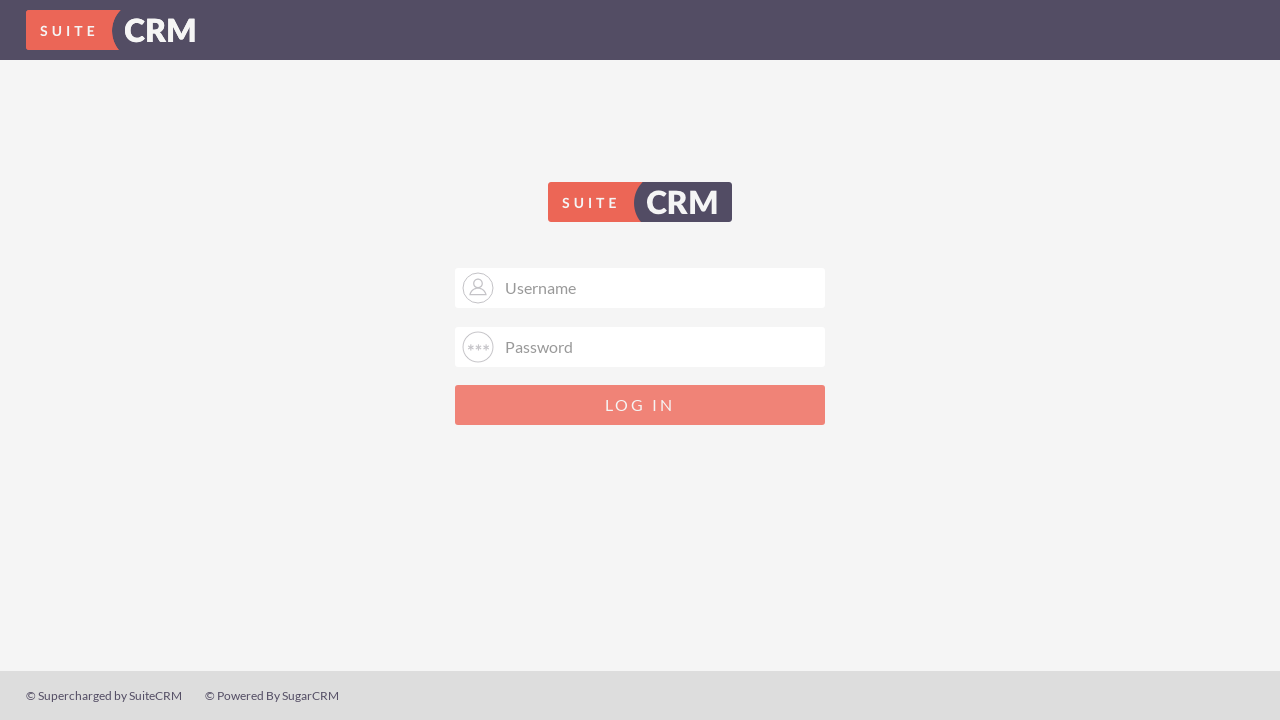

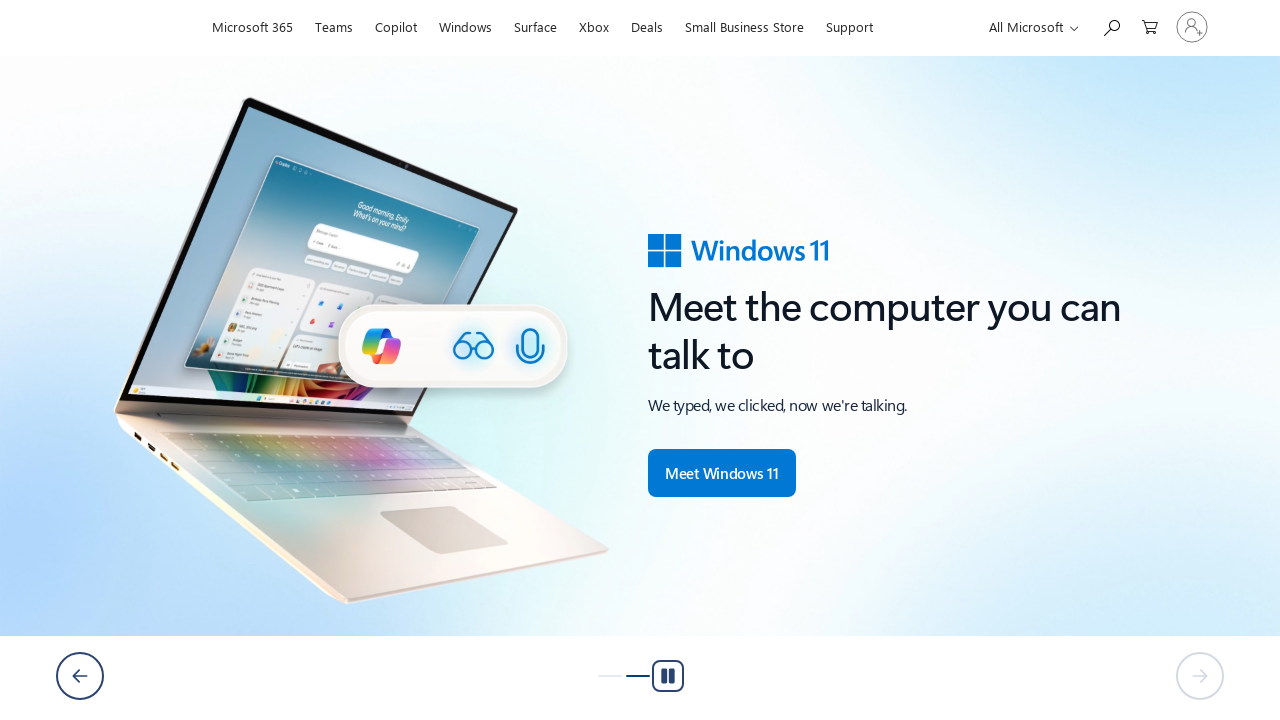